Navigates to JPL Space image page and clicks on the FULL IMAGE button to view the featured image

Starting URL: https://data-class-jpl-space.s3.amazonaws.com/JPL_Space/index.html

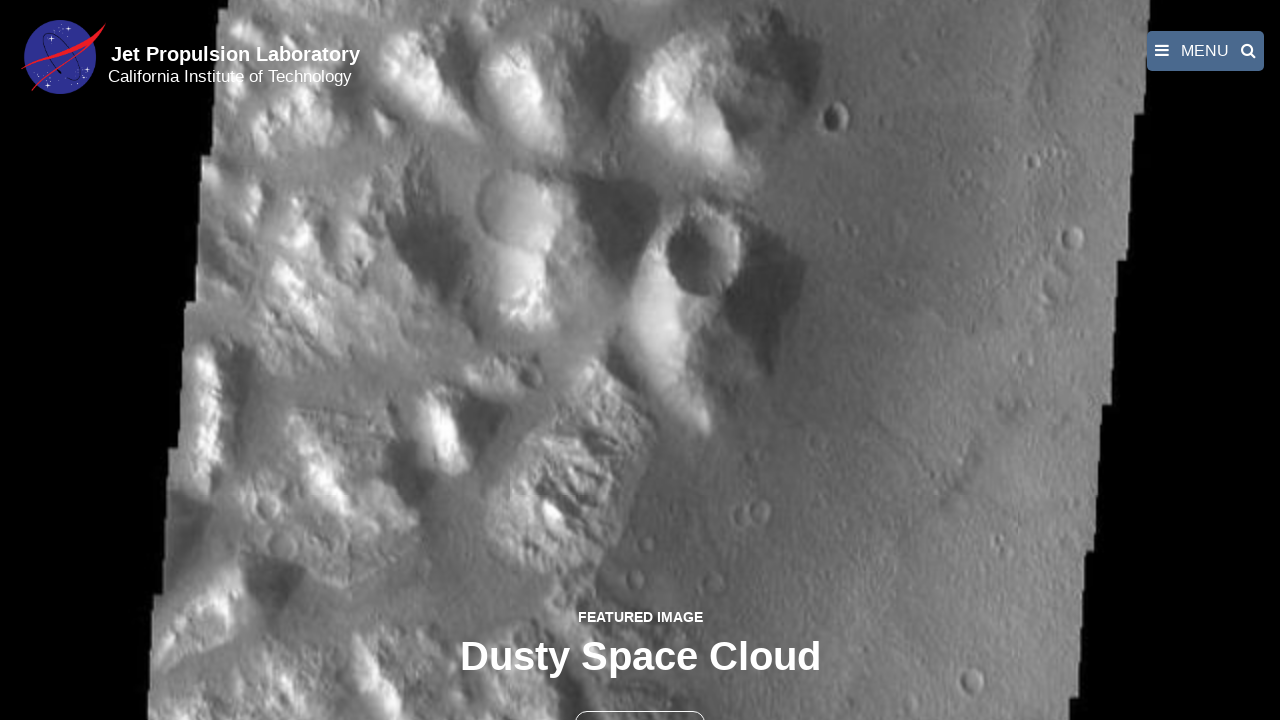

Navigated to JPL Space image page
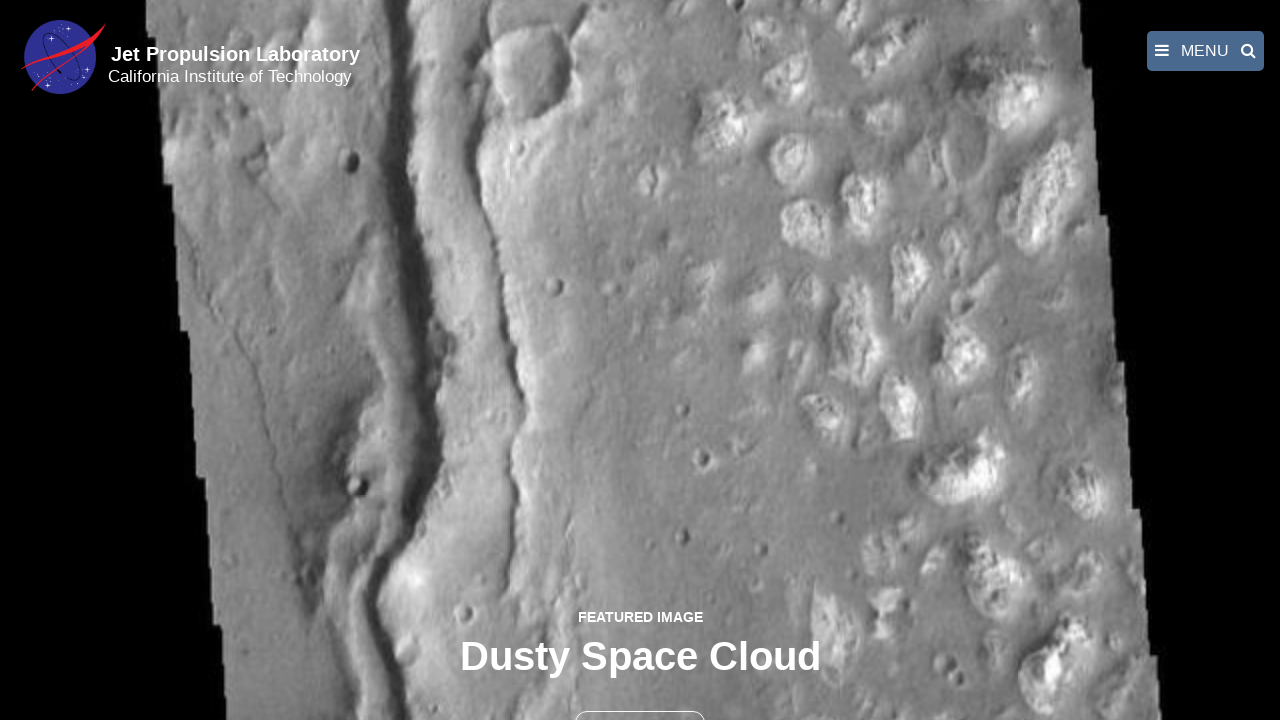

Clicked on the FULL IMAGE button to view featured image at (640, 362) on a:has-text('FULL IMAGE')
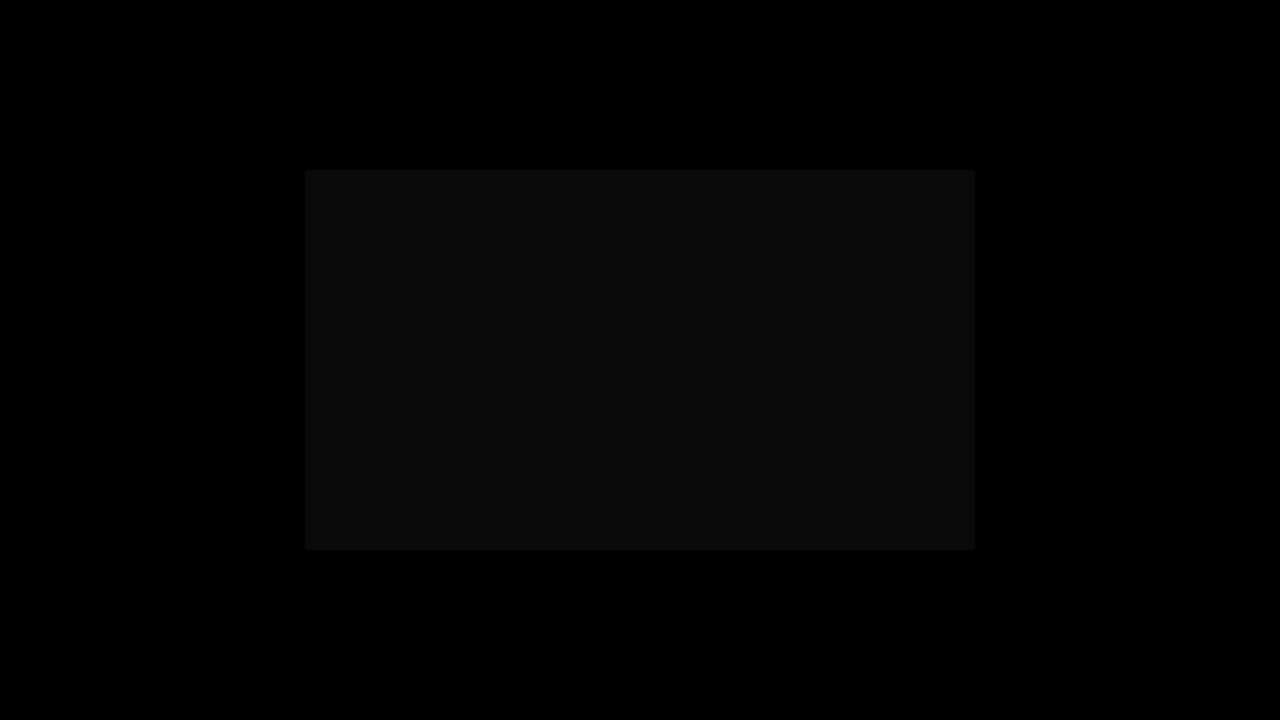

Full image loaded and displayed
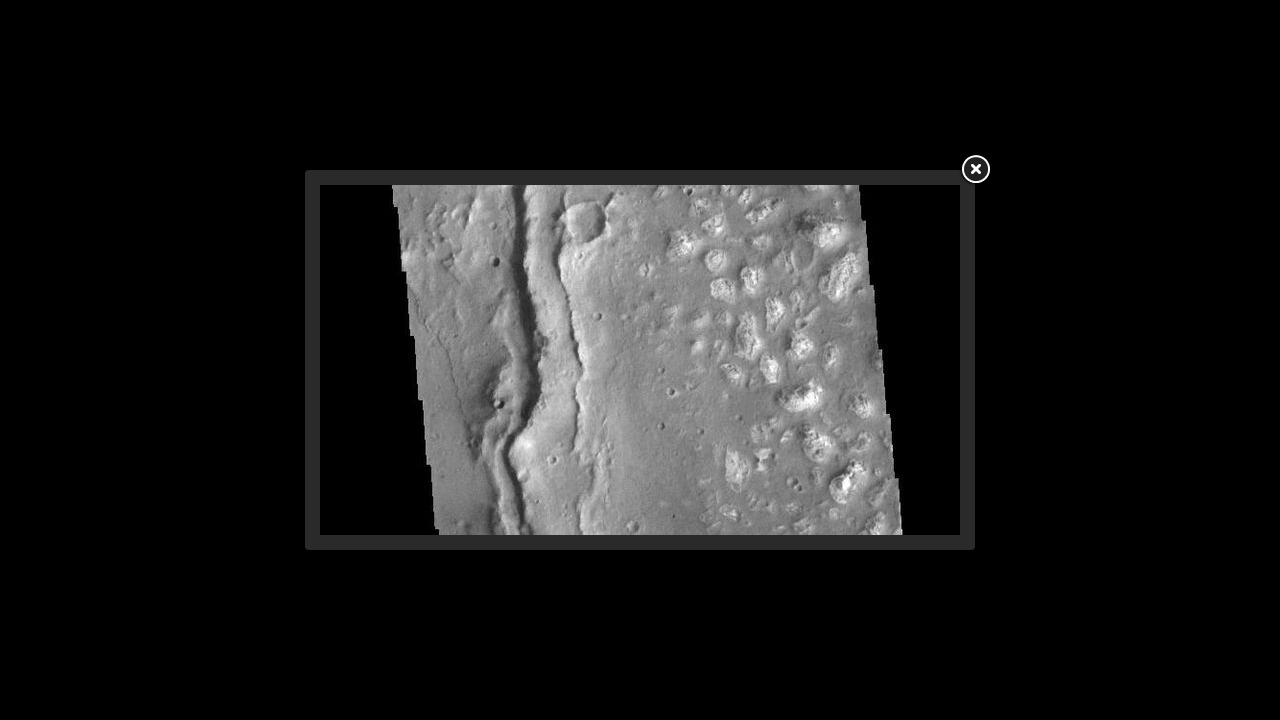

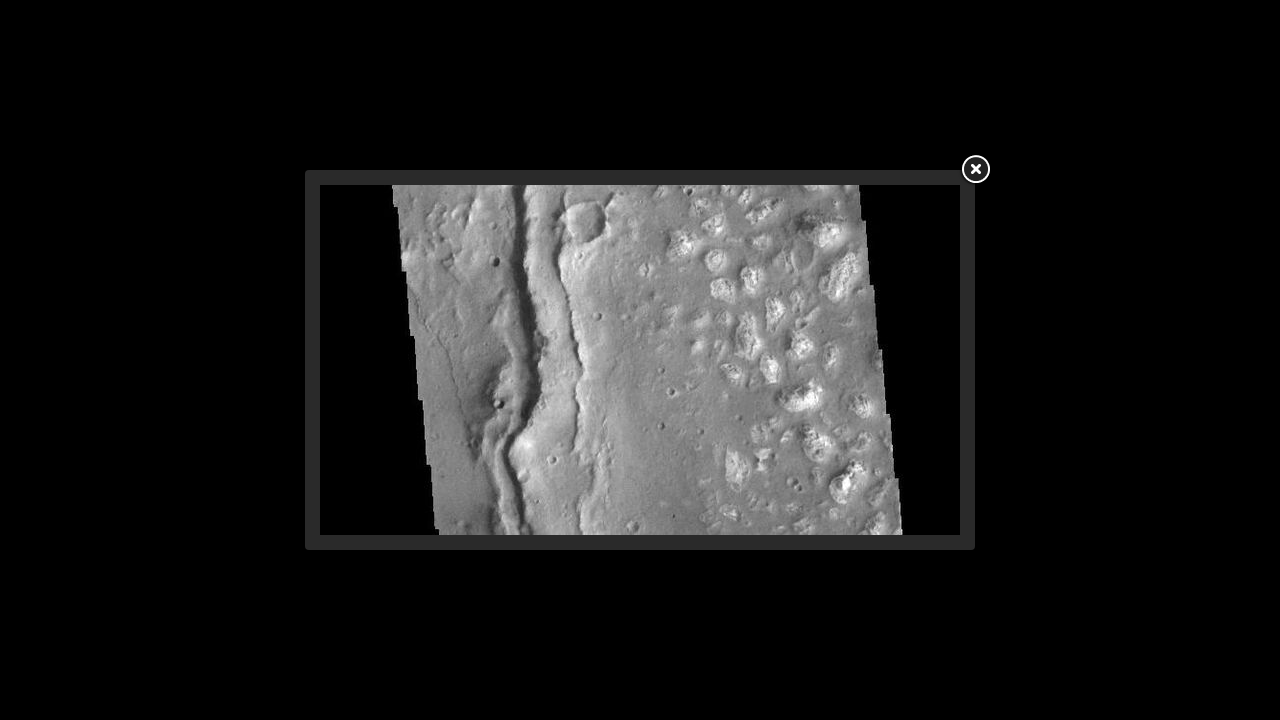